Tests accepting a JavaScript prompt dialog without entering text and verifying empty result

Starting URL: https://the-internet.herokuapp.com/javascript_alerts

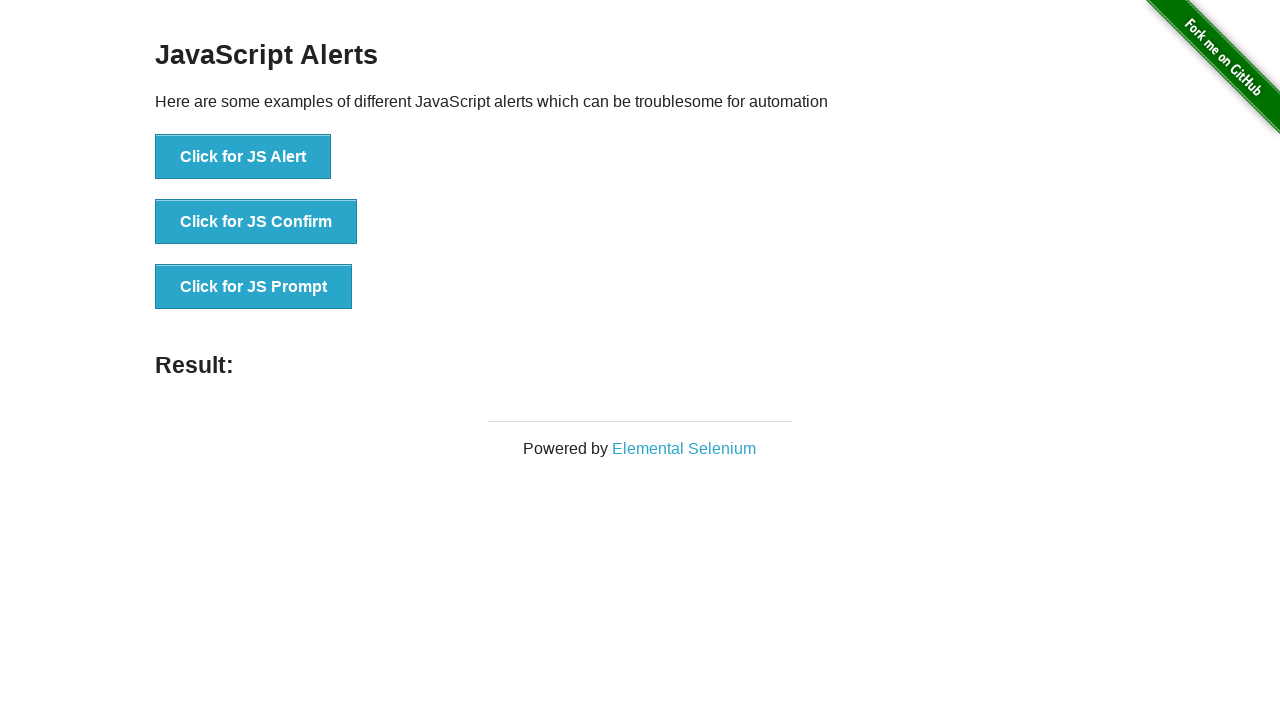

Navigated to JavaScript alerts test page
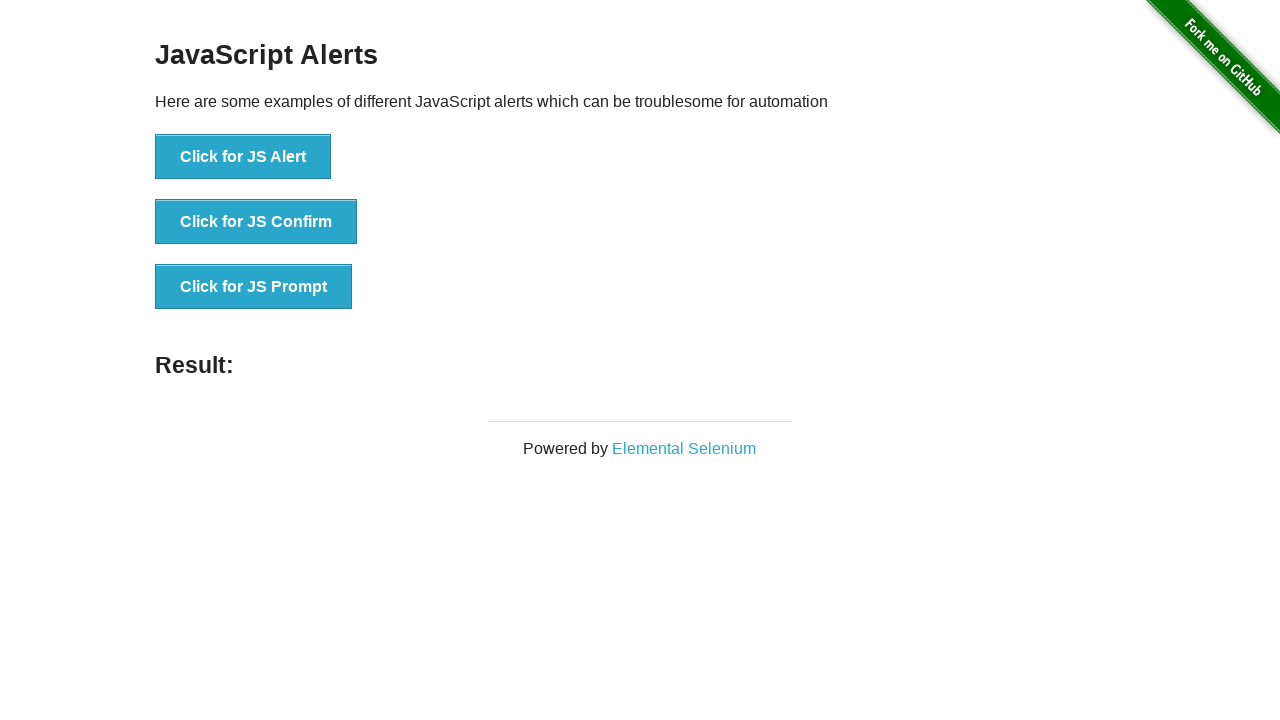

Set up dialog handler to accept prompts without text
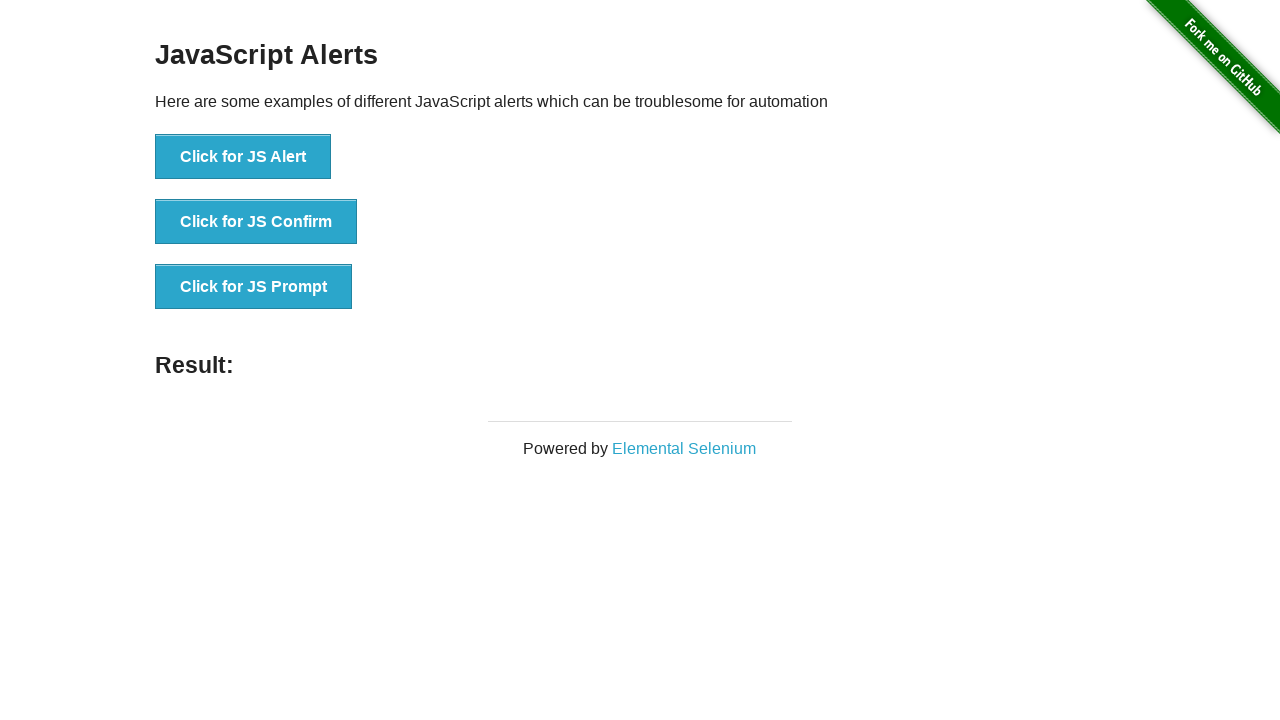

Clicked JavaScript prompt button at (254, 287) on [onclick='jsPrompt()']
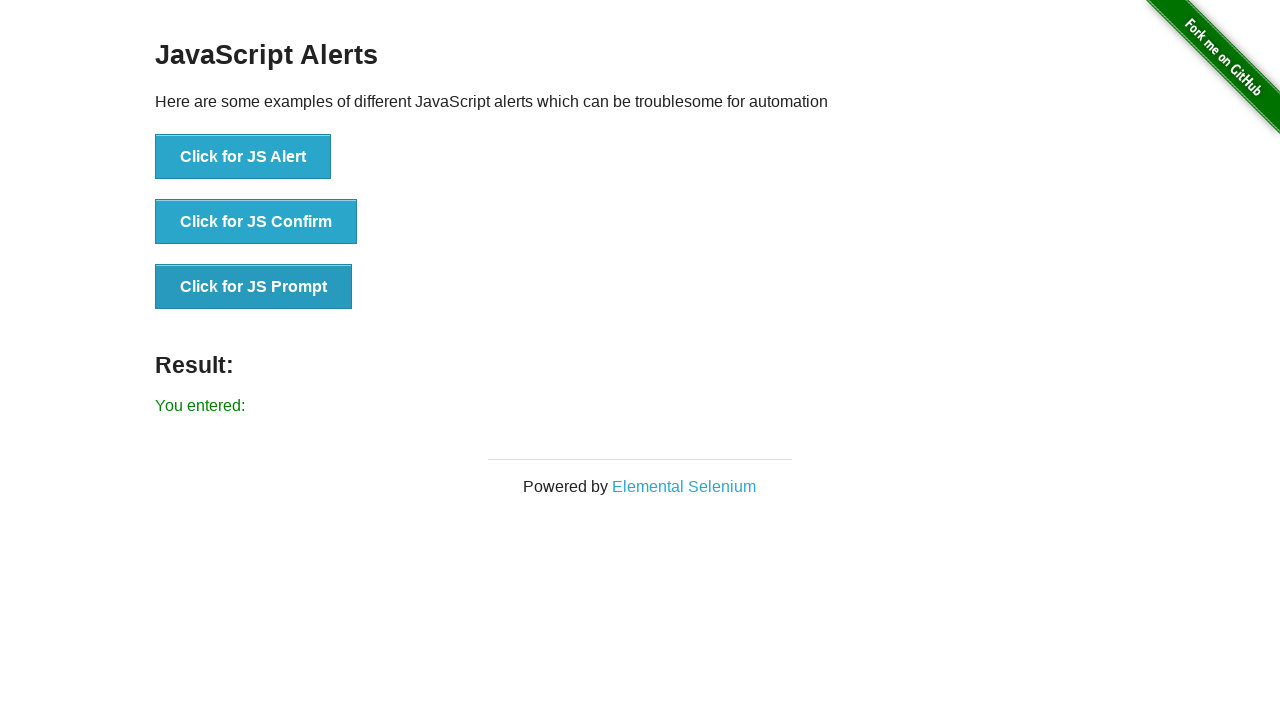

Result text element loaded after accepting prompt
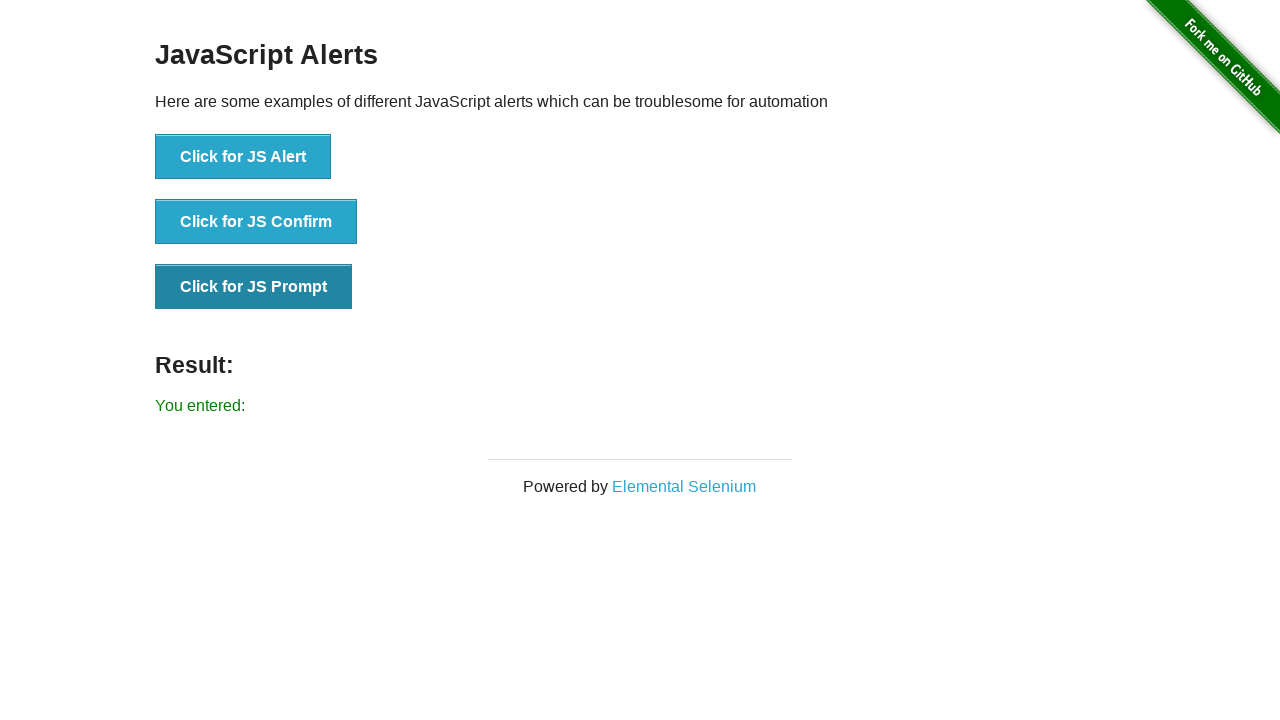

Retrieved result text: 'You entered: '
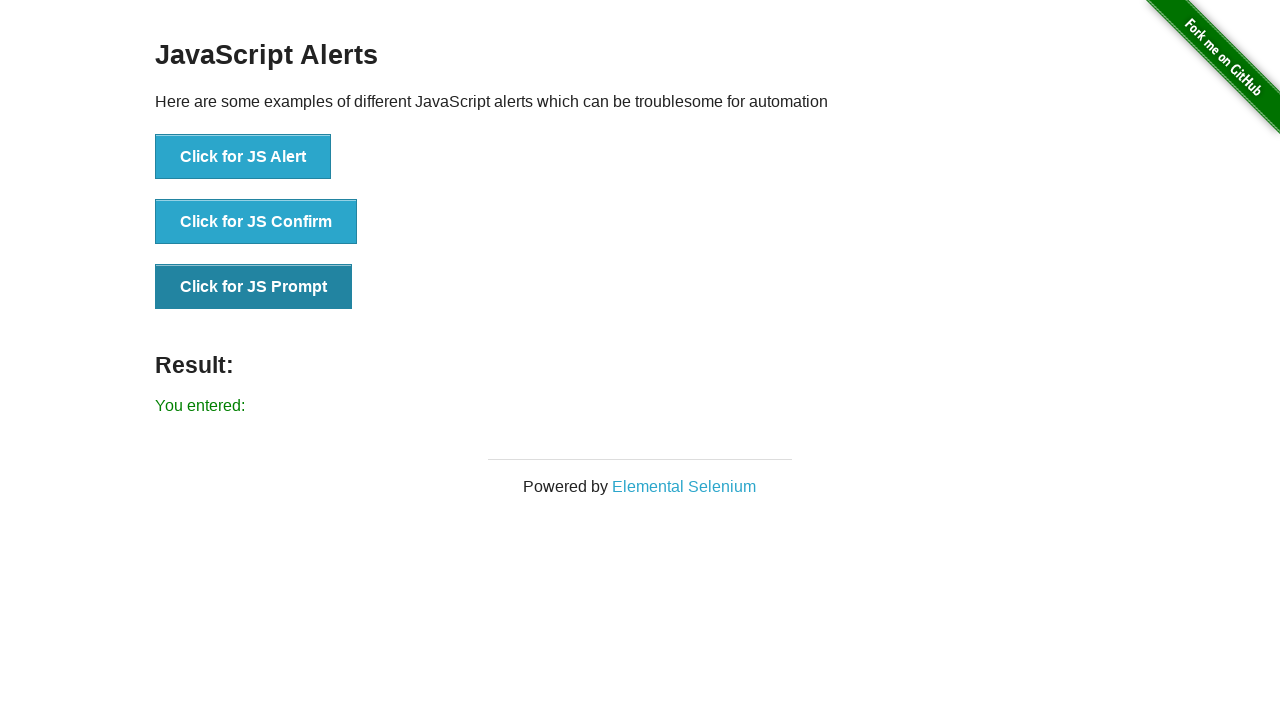

Verified that result contains 'You entered:' text
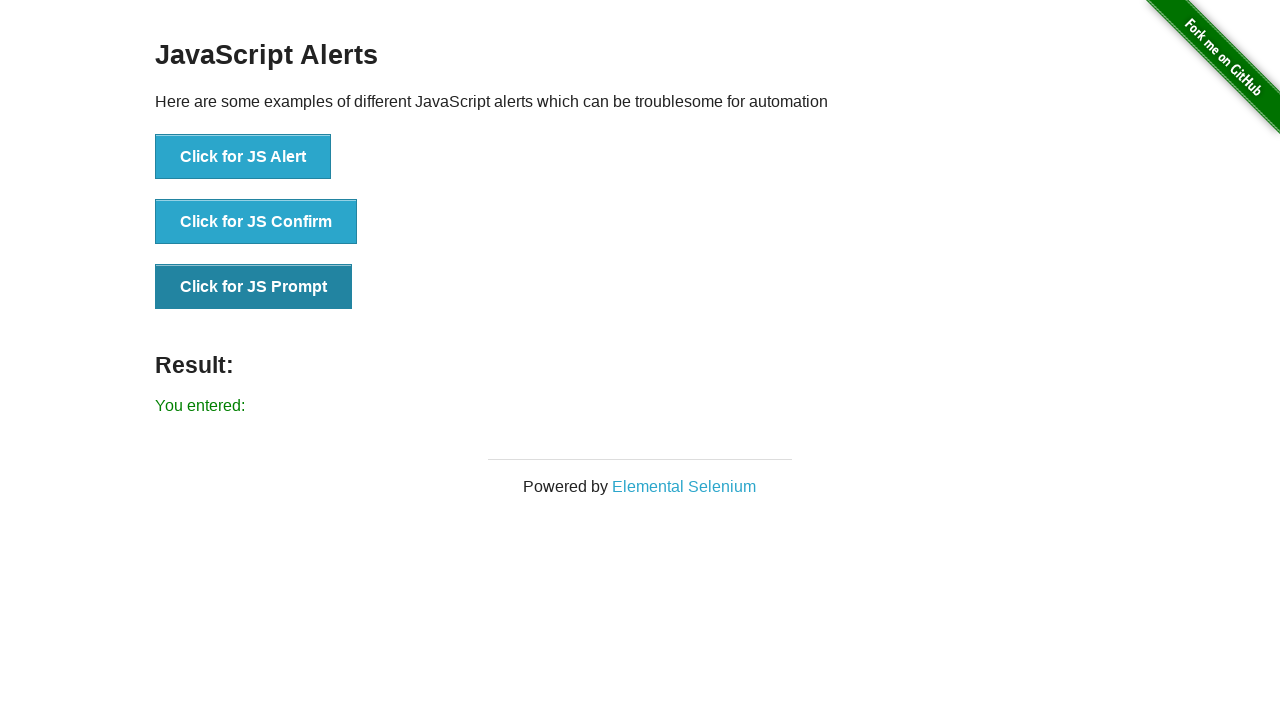

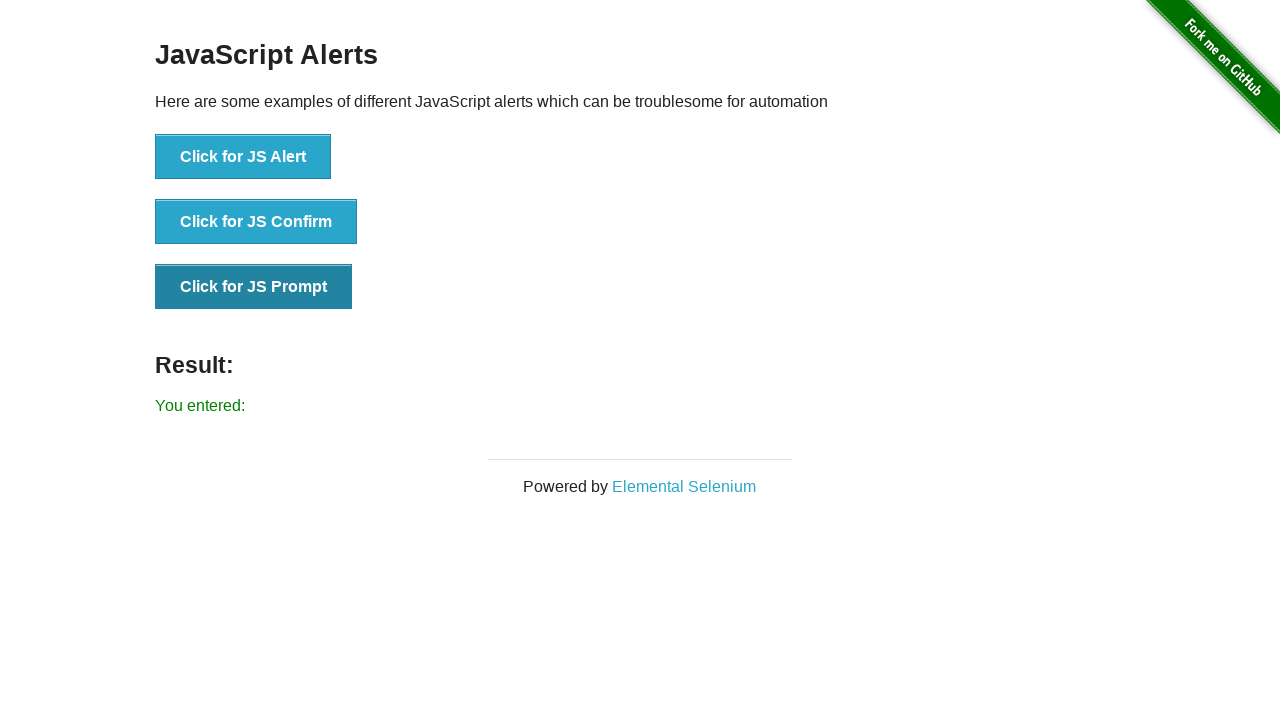